Tests handling of JavaScript alerts including simple alerts, confirm dialogs, and prompt dialogs by clicking buttons, interacting with the alerts, and verifying the results.

Starting URL: https://the-internet.herokuapp.com/javascript_alerts

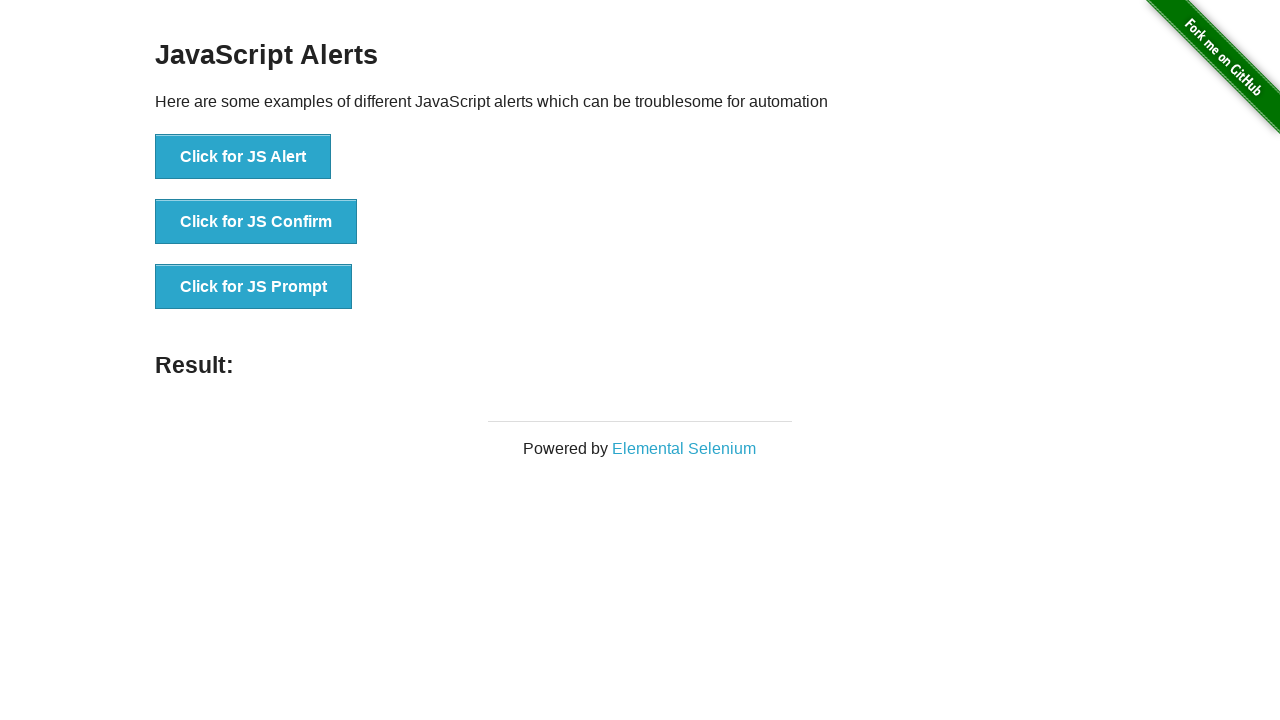

Clicked button to trigger simple JavaScript alert at (243, 157) on xpath=//button[text()='Click for JS Alert']
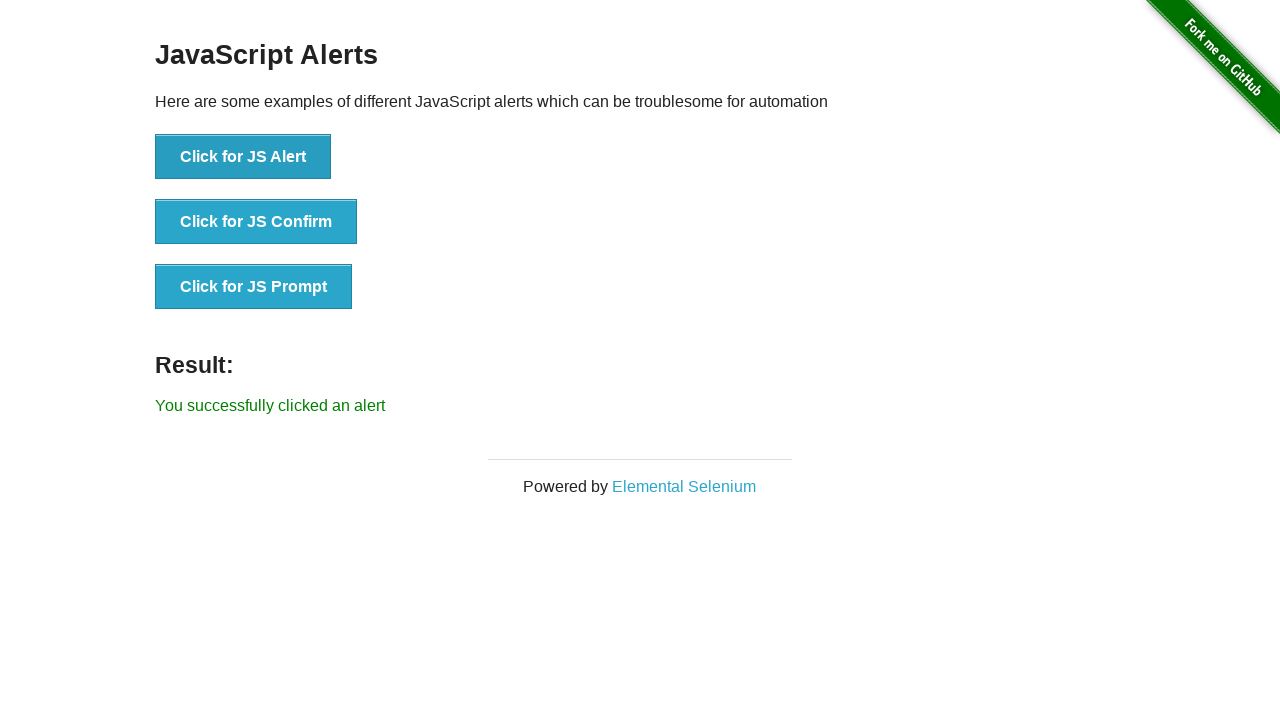

Set up dialog handler to accept alerts
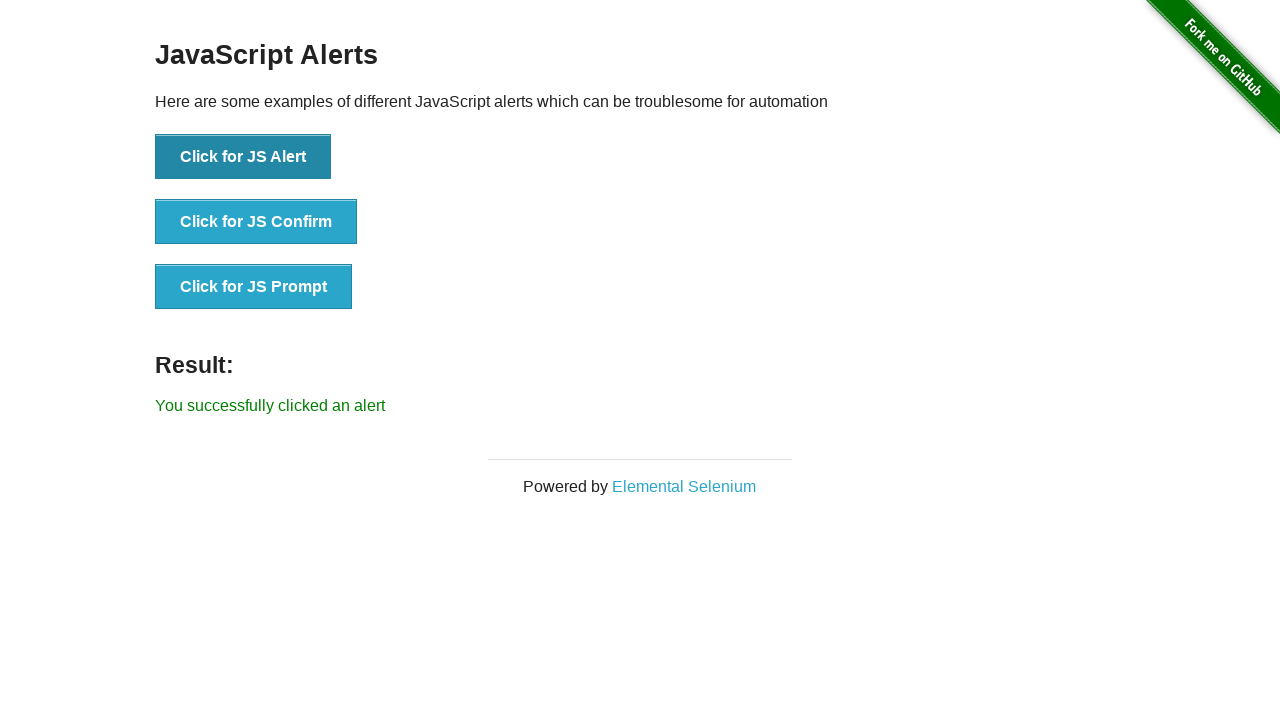

Clicked button again to trigger alert with handler active at (243, 157) on xpath=//button[text()='Click for JS Alert']
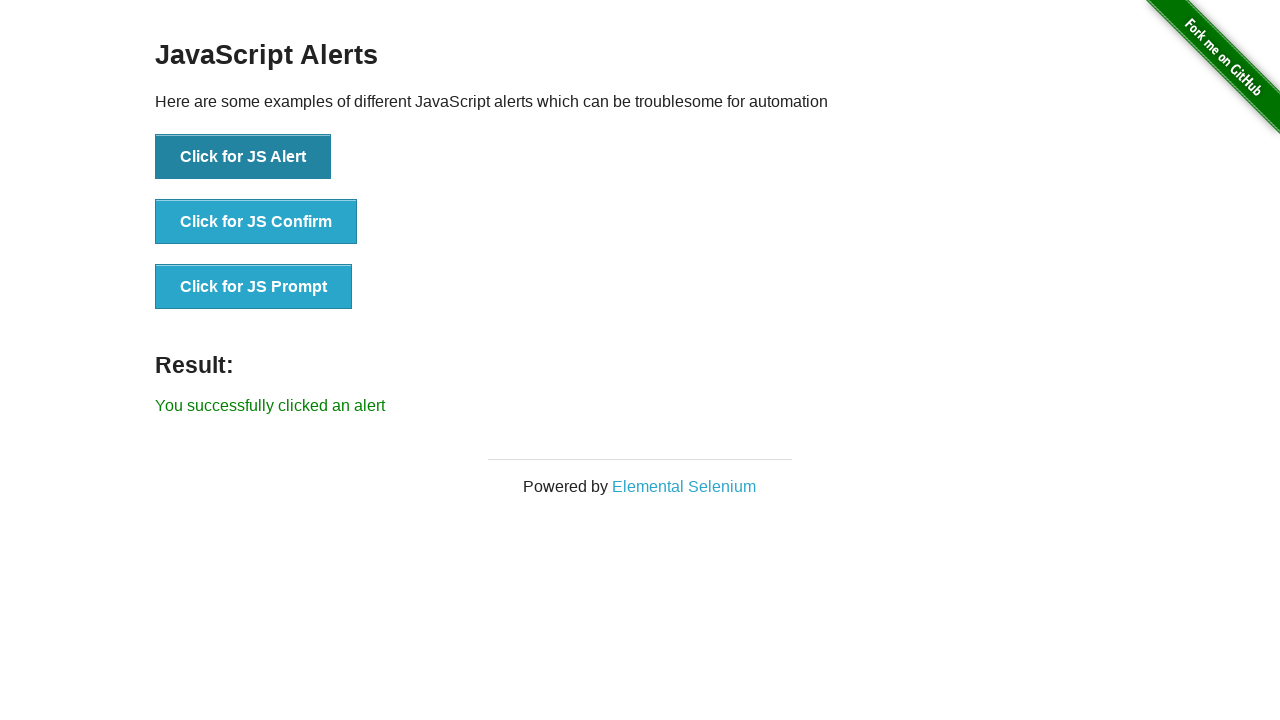

Set up dialog handler to dismiss confirm dialog
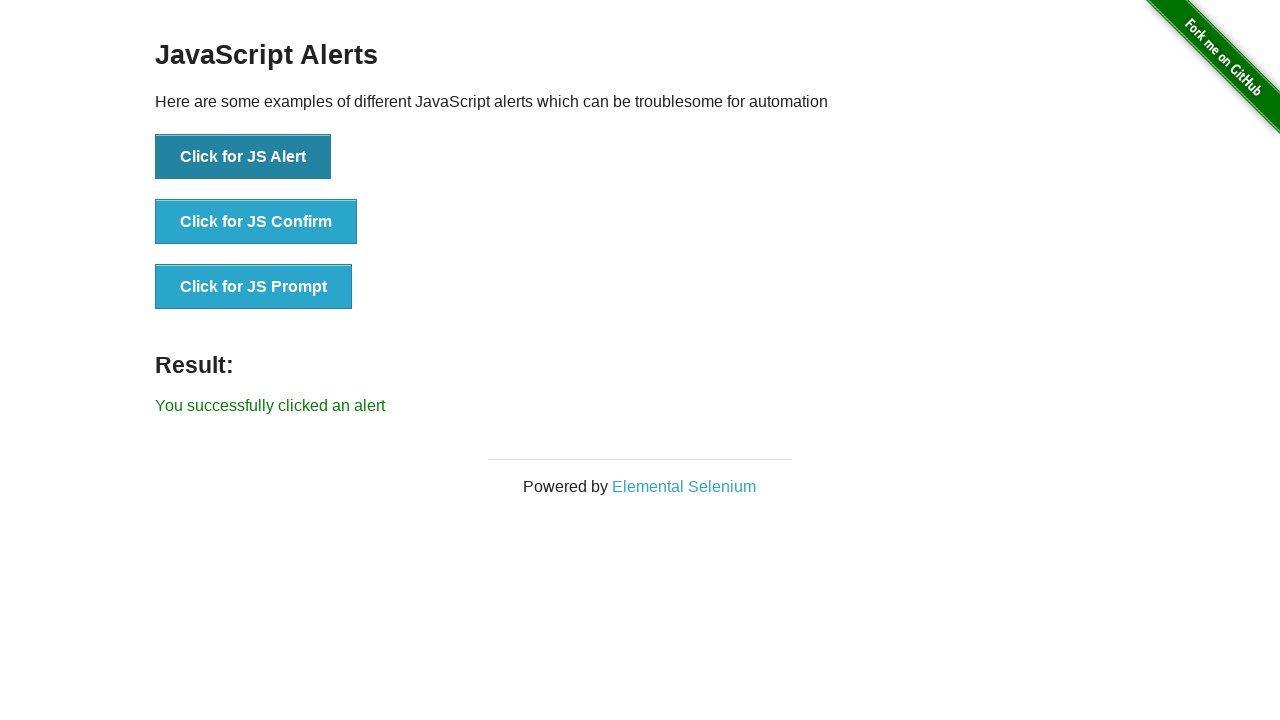

Clicked button to trigger confirm dialog at (256, 222) on xpath=//button[text()='Click for JS Confirm']
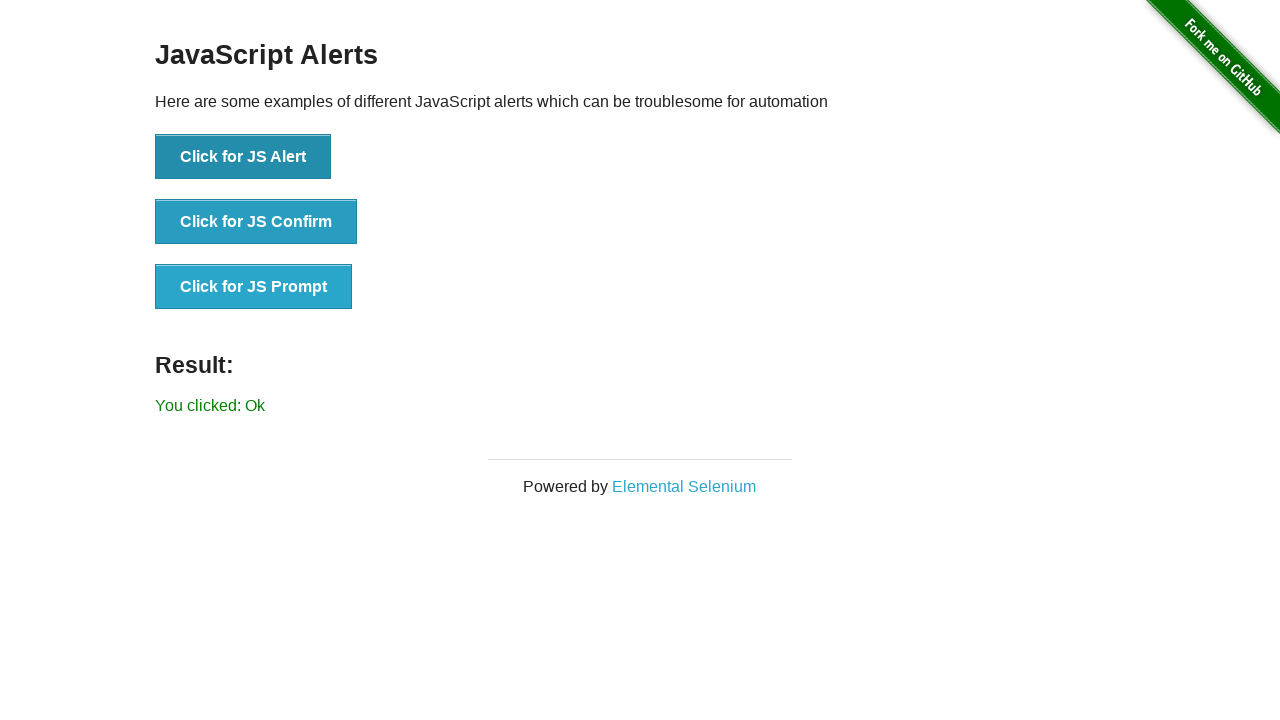

Set up dialog handler to accept prompt with text 'Selenium Test'
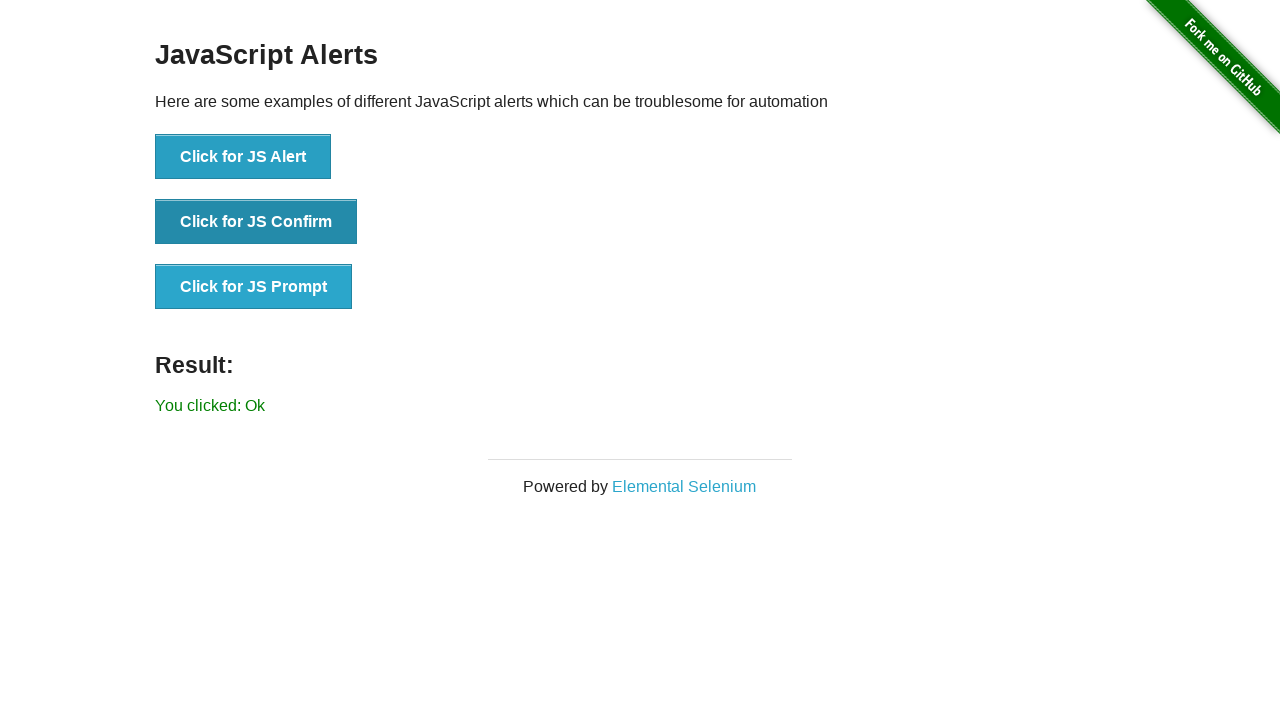

Clicked button to trigger prompt dialog at (254, 287) on xpath=//button[text()='Click for JS Prompt']
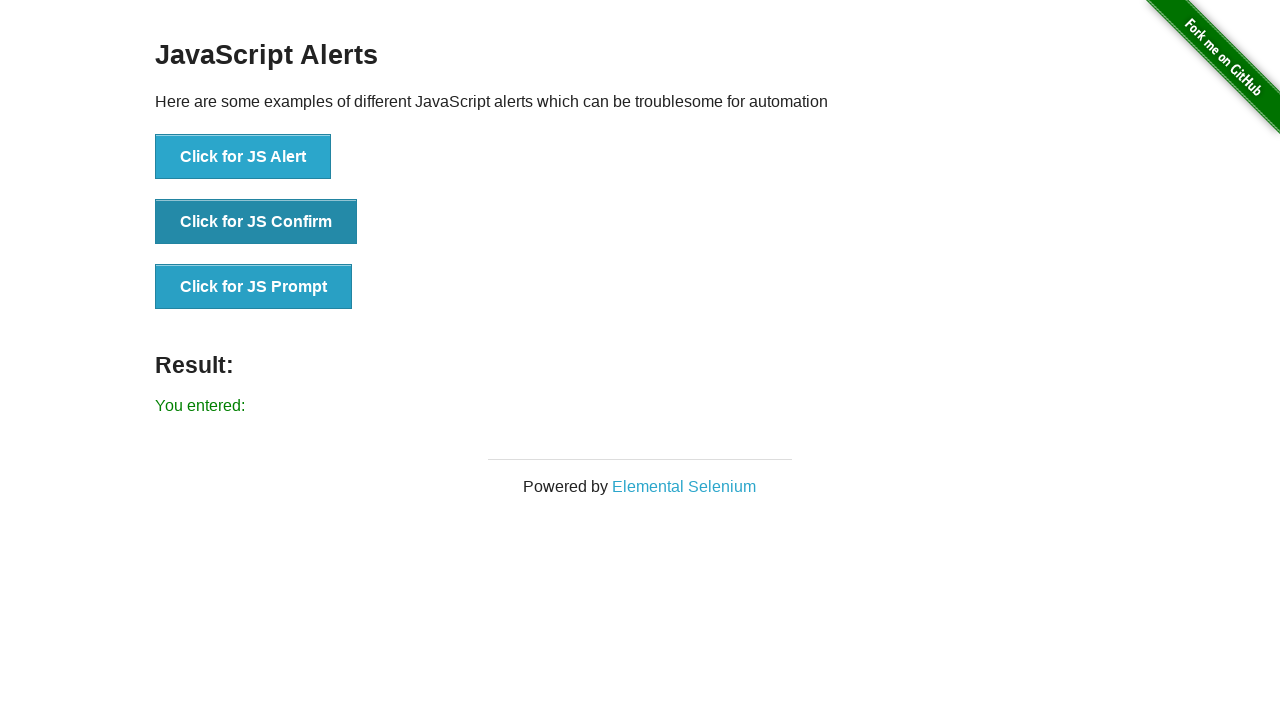

Waited for result element to appear
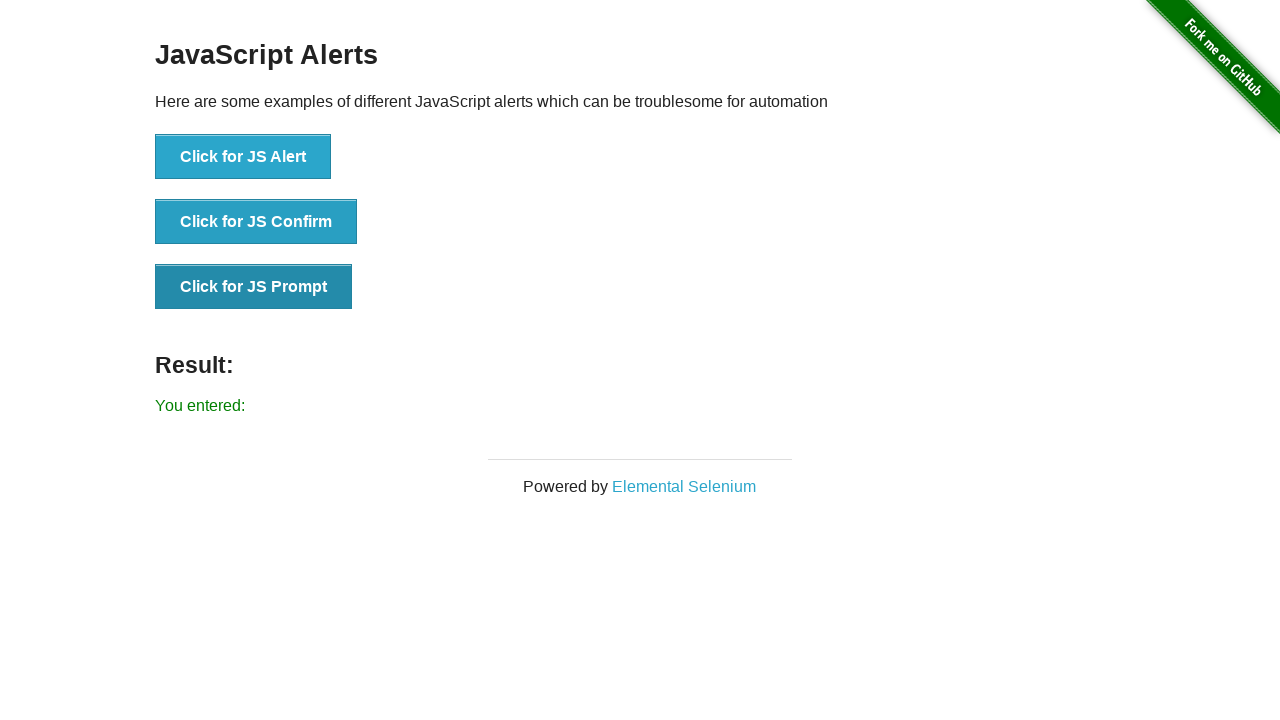

Retrieved result text: 'You entered: '
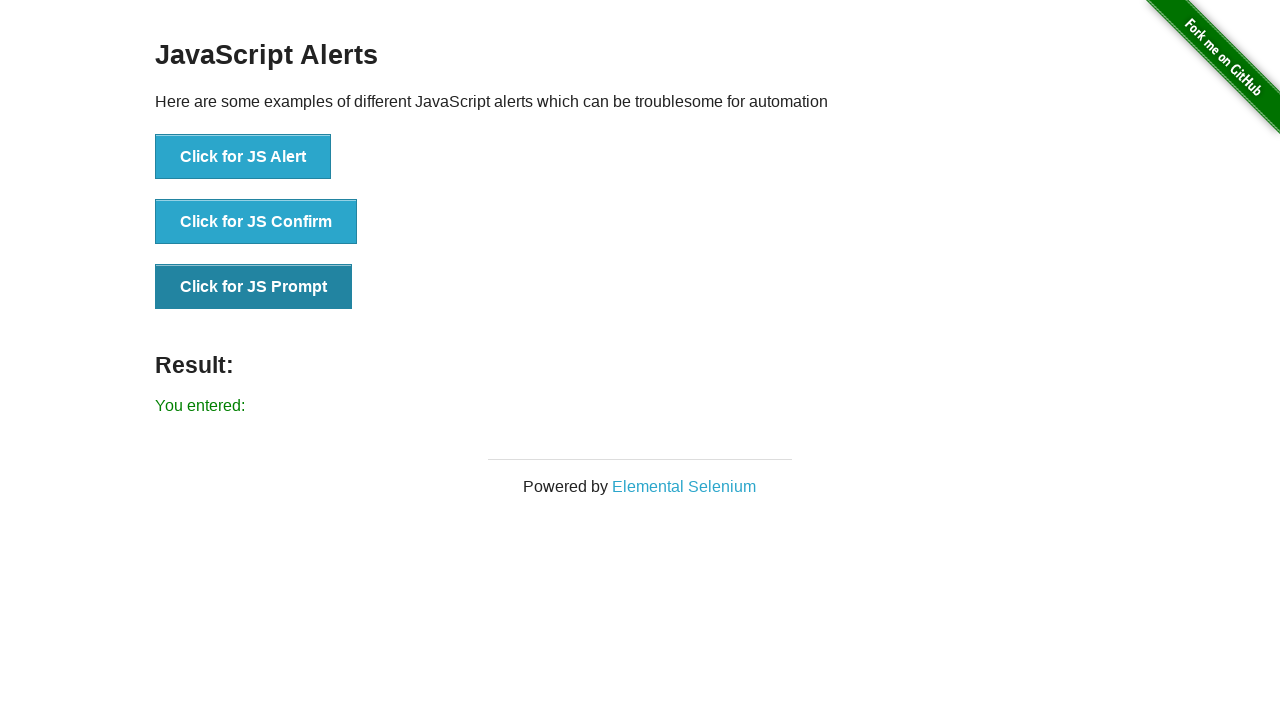

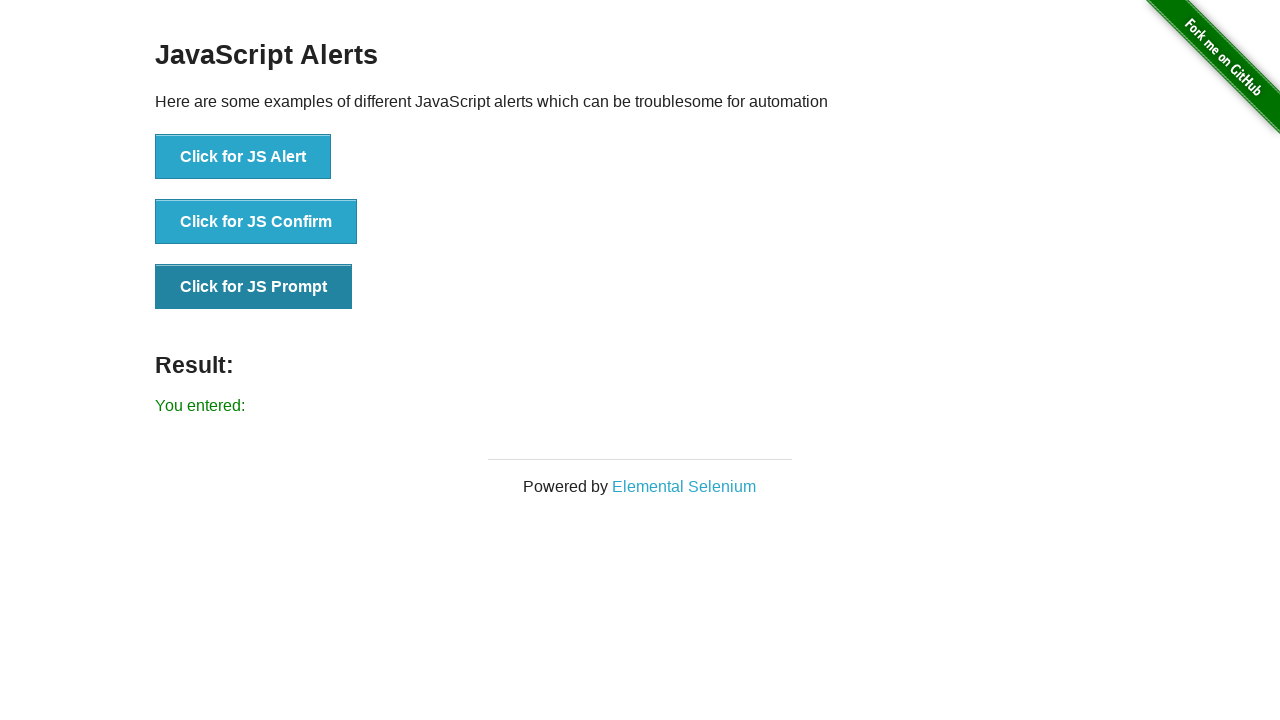